Tests a form submission by filling in first name, last name, and email fields, then submitting the form

Starting URL: https://secure-retreat-92358.herokuapp.com/

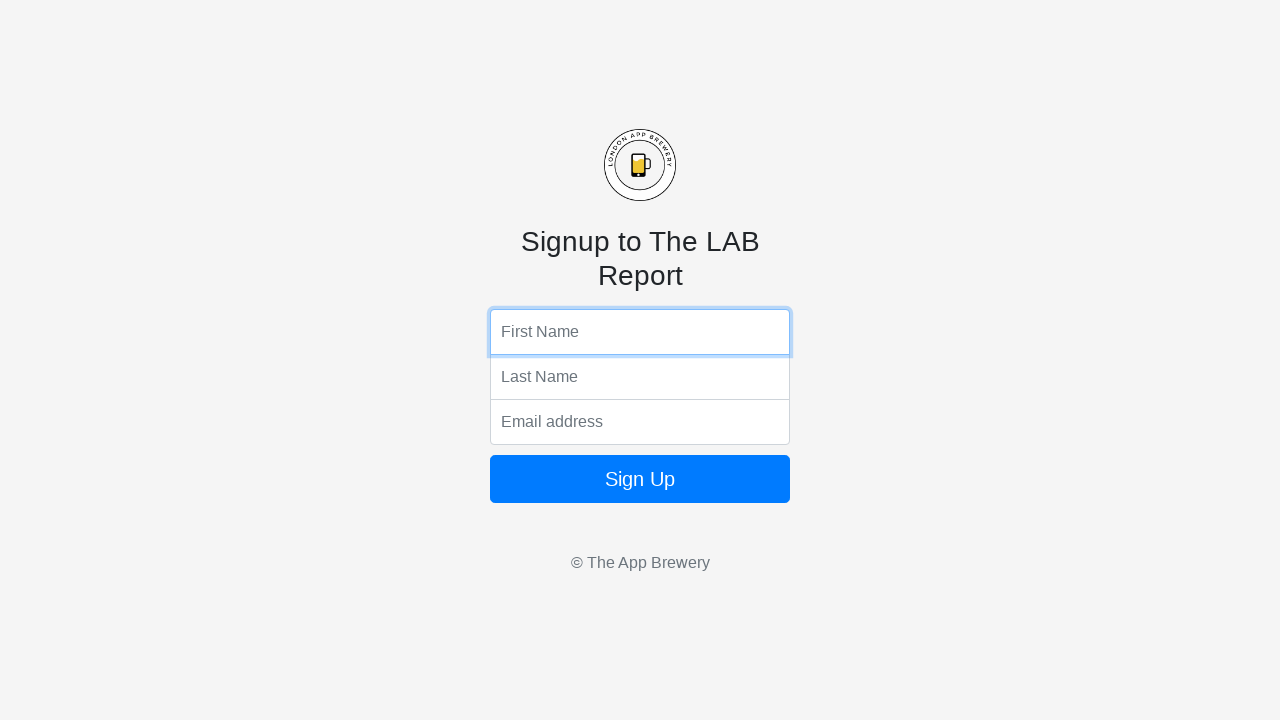

Filled first name field with 'Marcus' on input[name='fName']
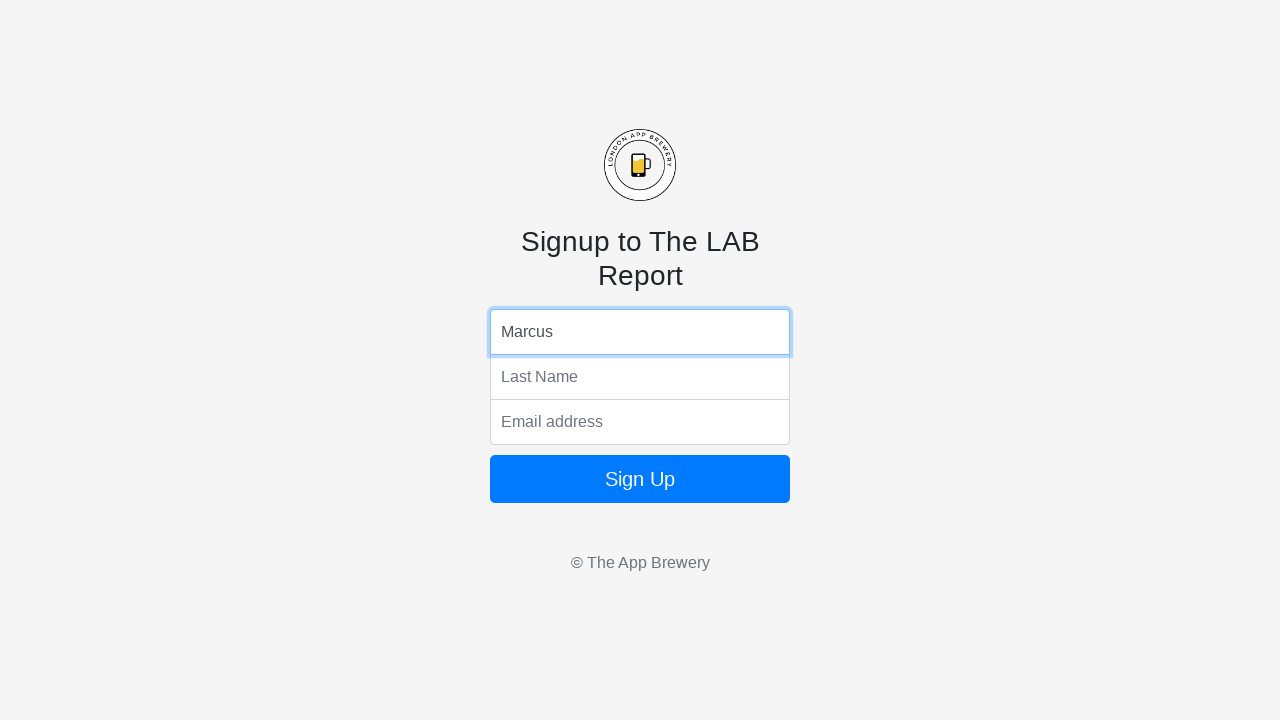

Filled last name field with 'Johnson' on input[name='lName']
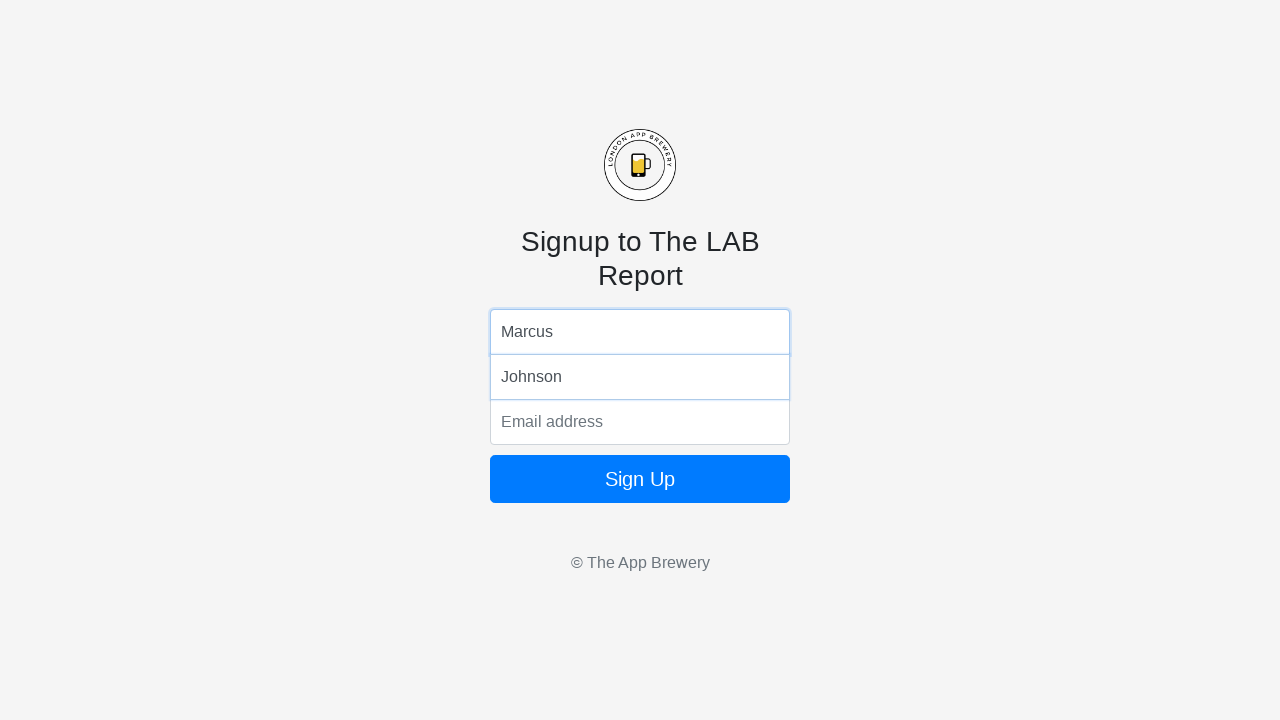

Filled email field with 'marcus.johnson@example.com' on input[name='email']
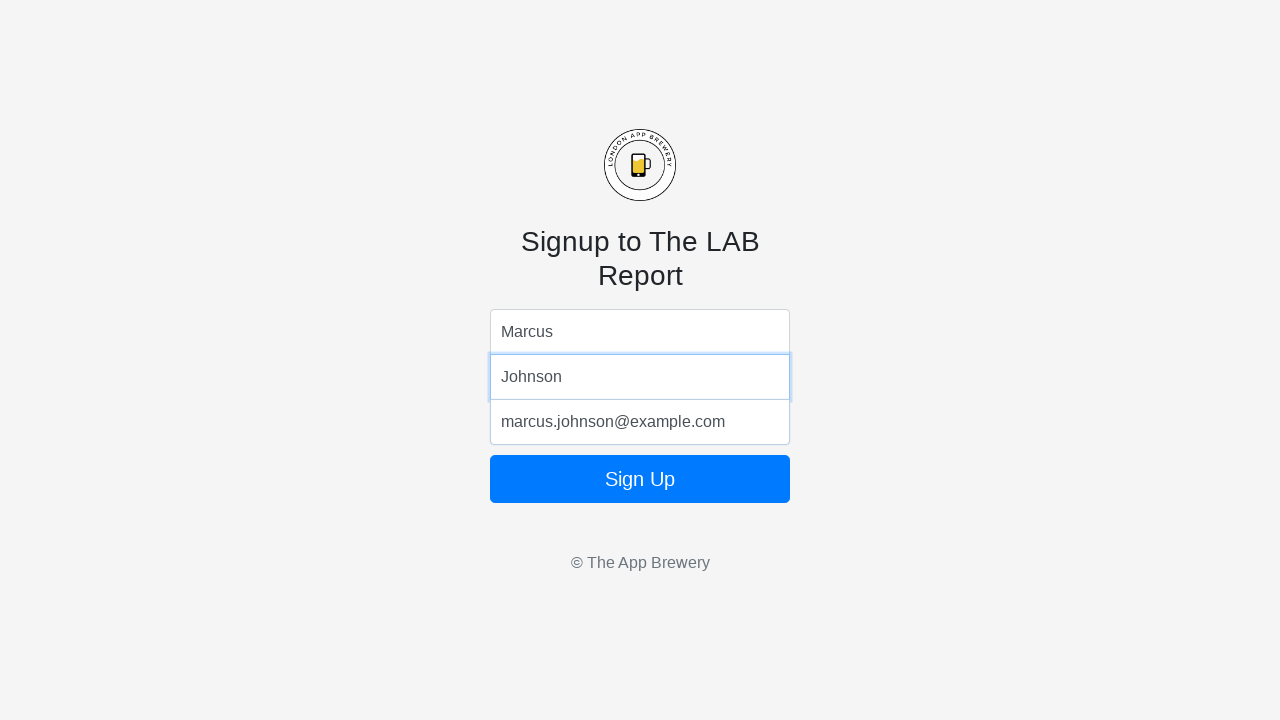

Clicked submit button to submit the form at (640, 479) on button
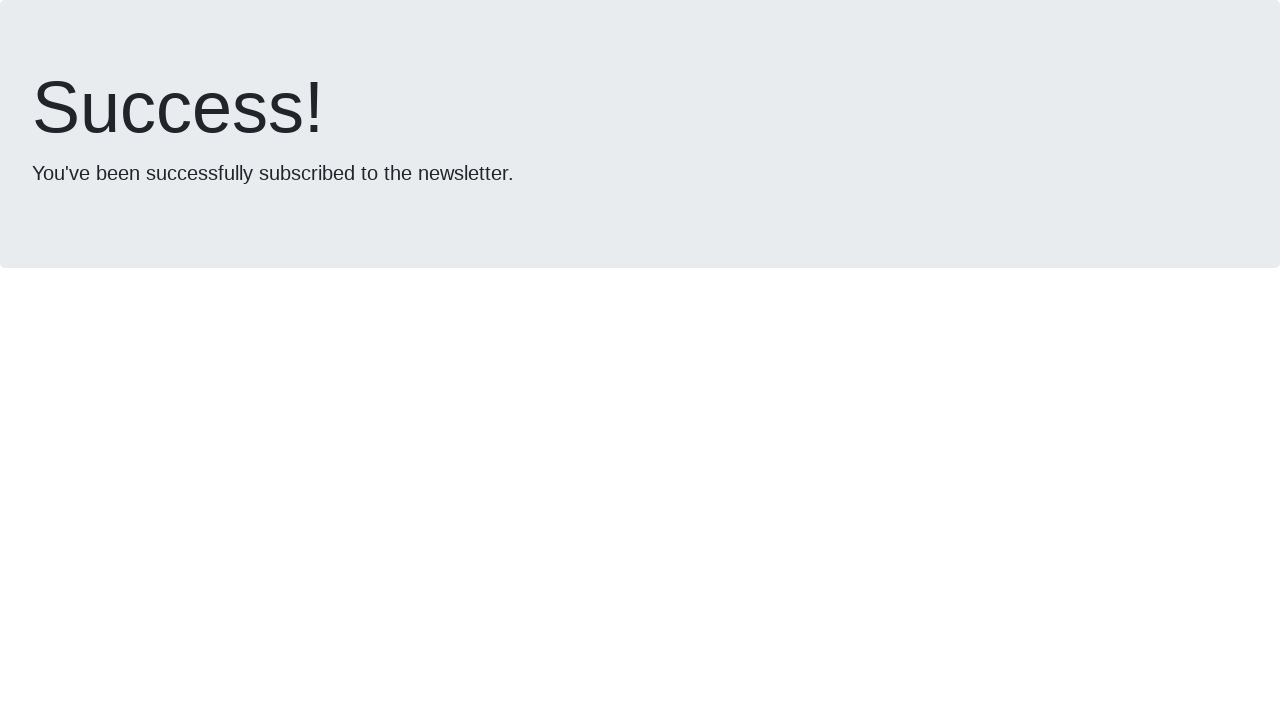

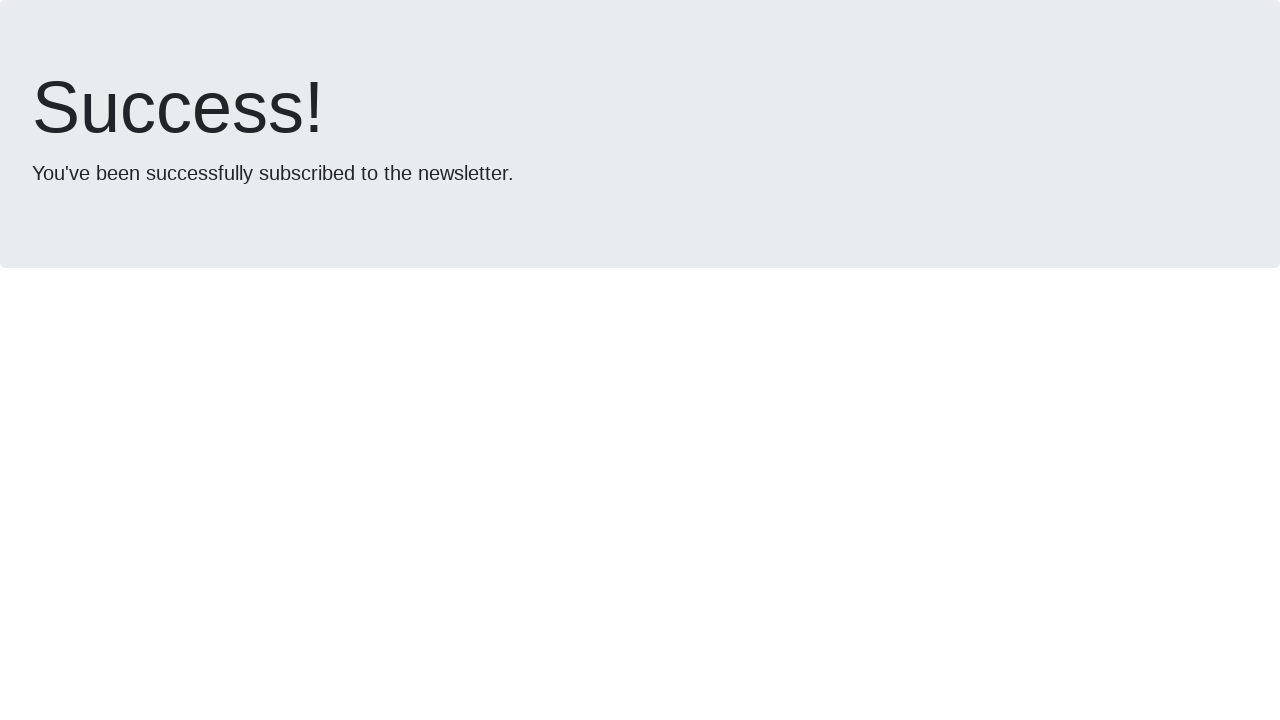